Solves a math problem on a form by extracting a value, calculating the result using logarithm, filling the answer, checking checkboxes, and submitting the form

Starting URL: http://suninjuly.github.io/math.html

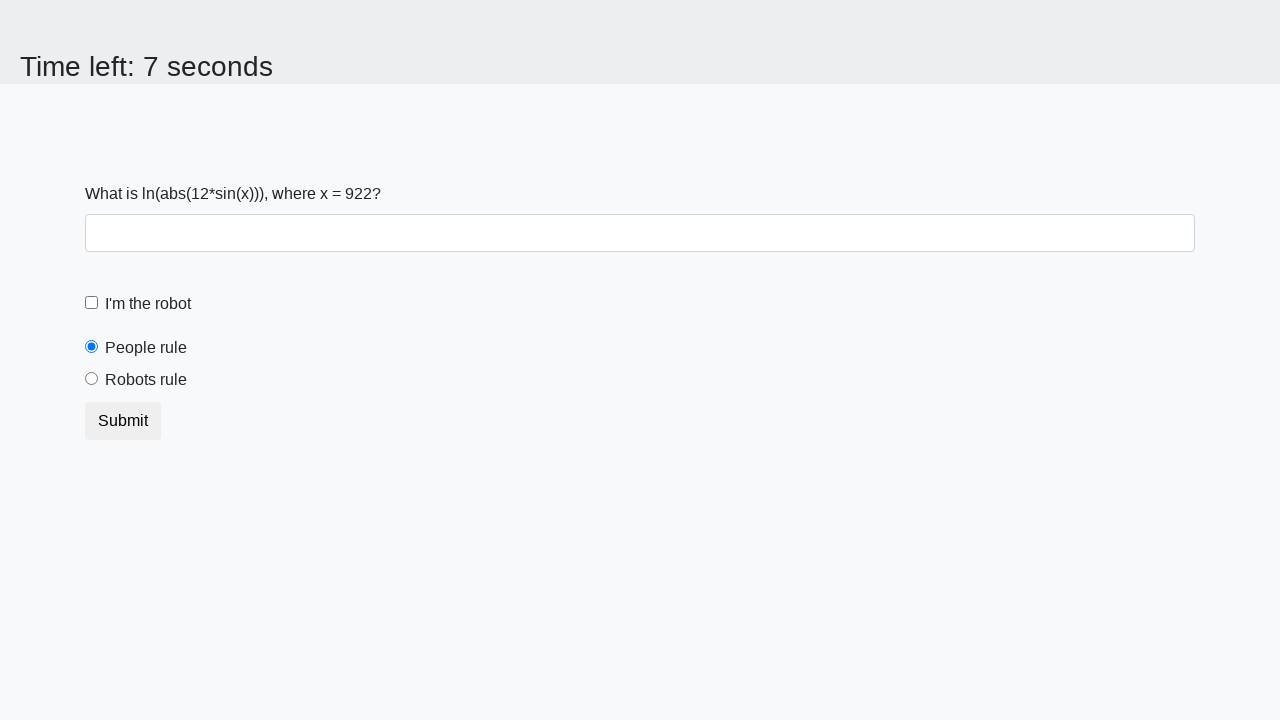

Located the input value element
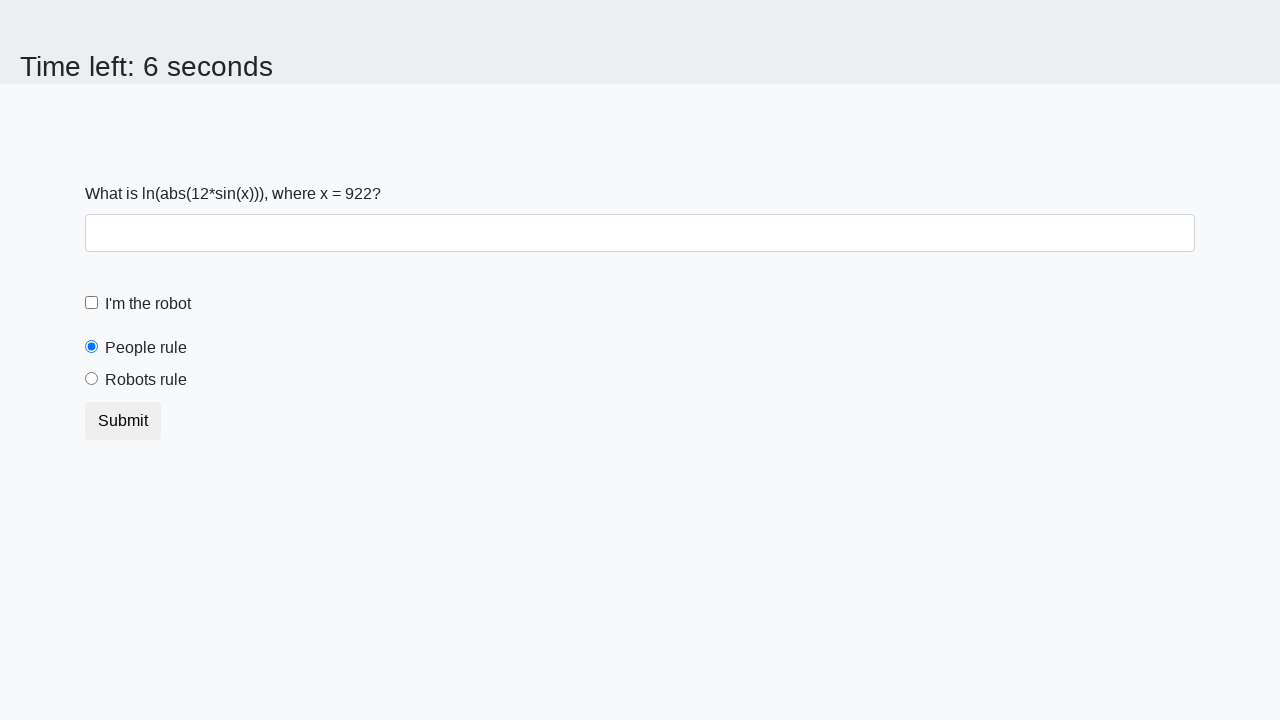

Extracted input value from the span element
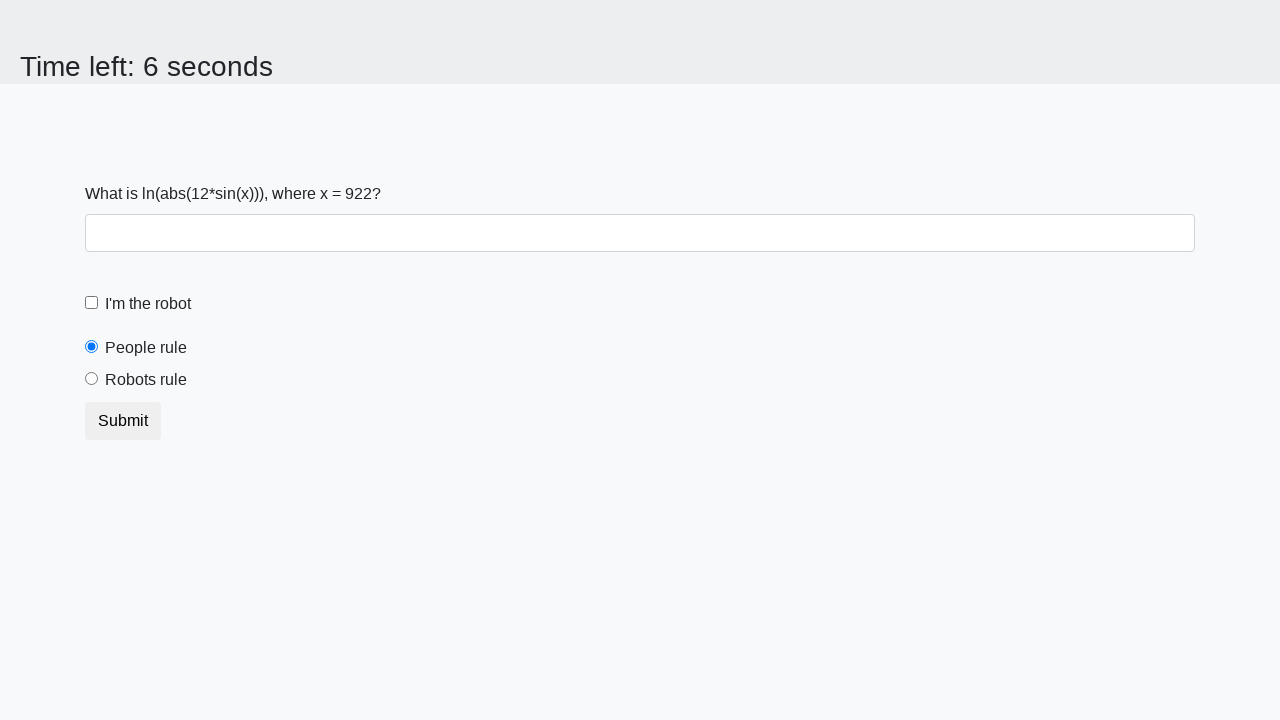

Calculated result using logarithm formula: 2.48325584487999
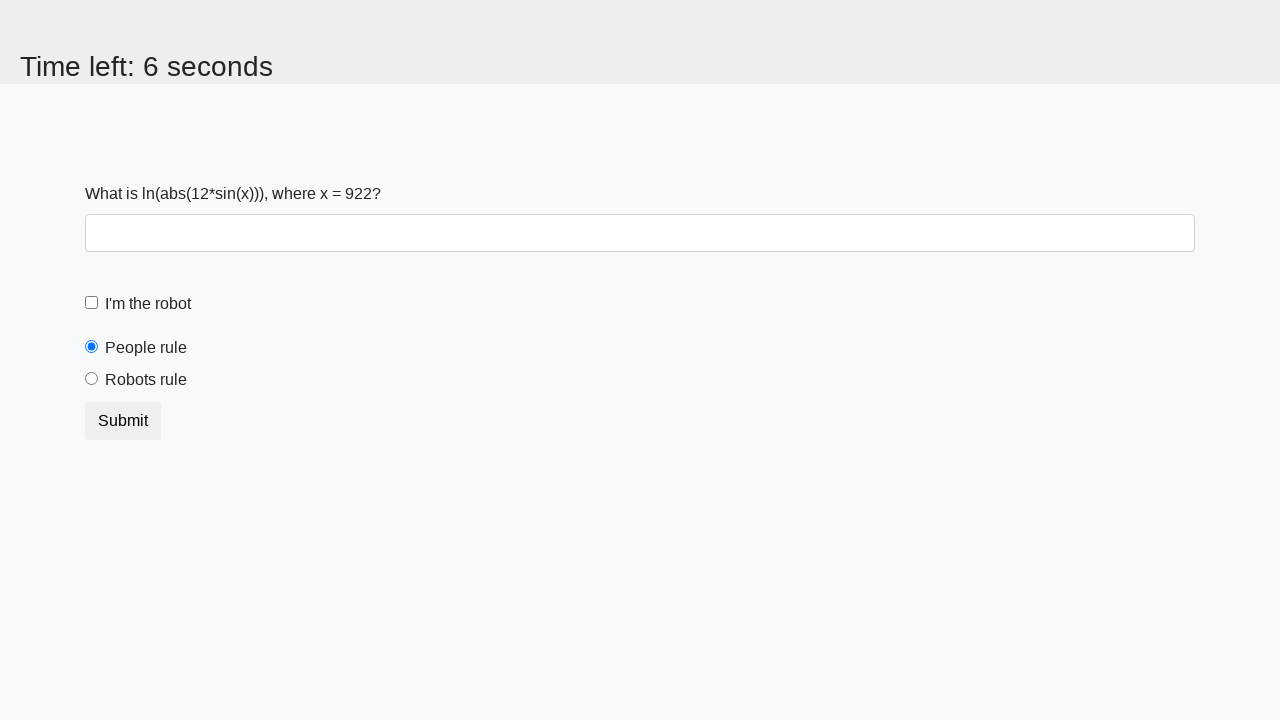

Filled the answer field with calculated result on #answer
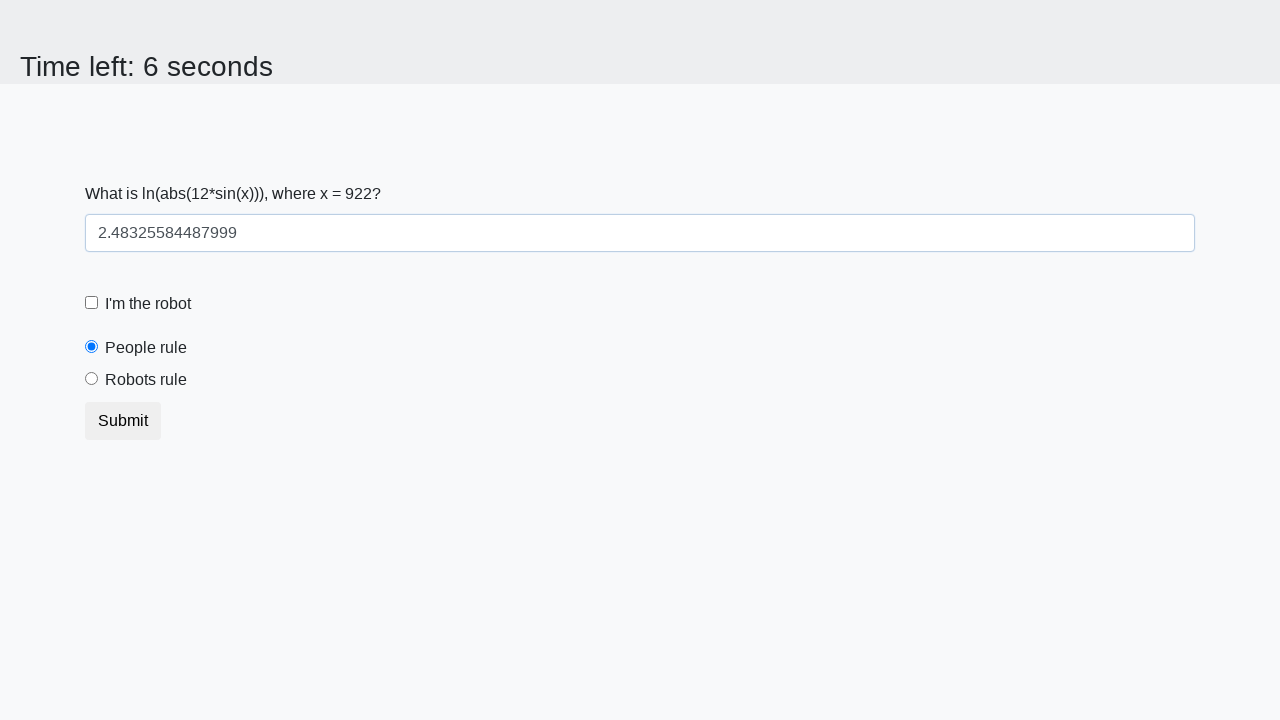

Checked the robot checkbox at (148, 304) on [for='robotCheckbox']
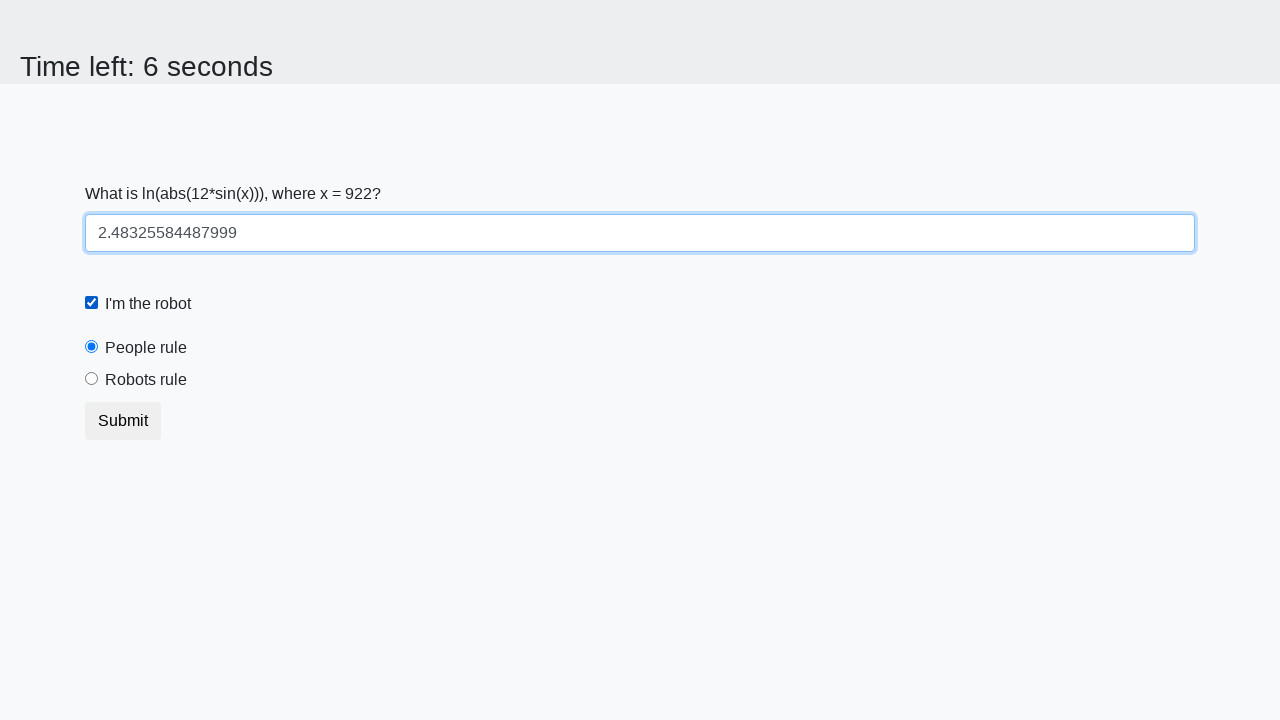

Selected the 'robots rule' radio button at (146, 380) on [for='robotsRule']
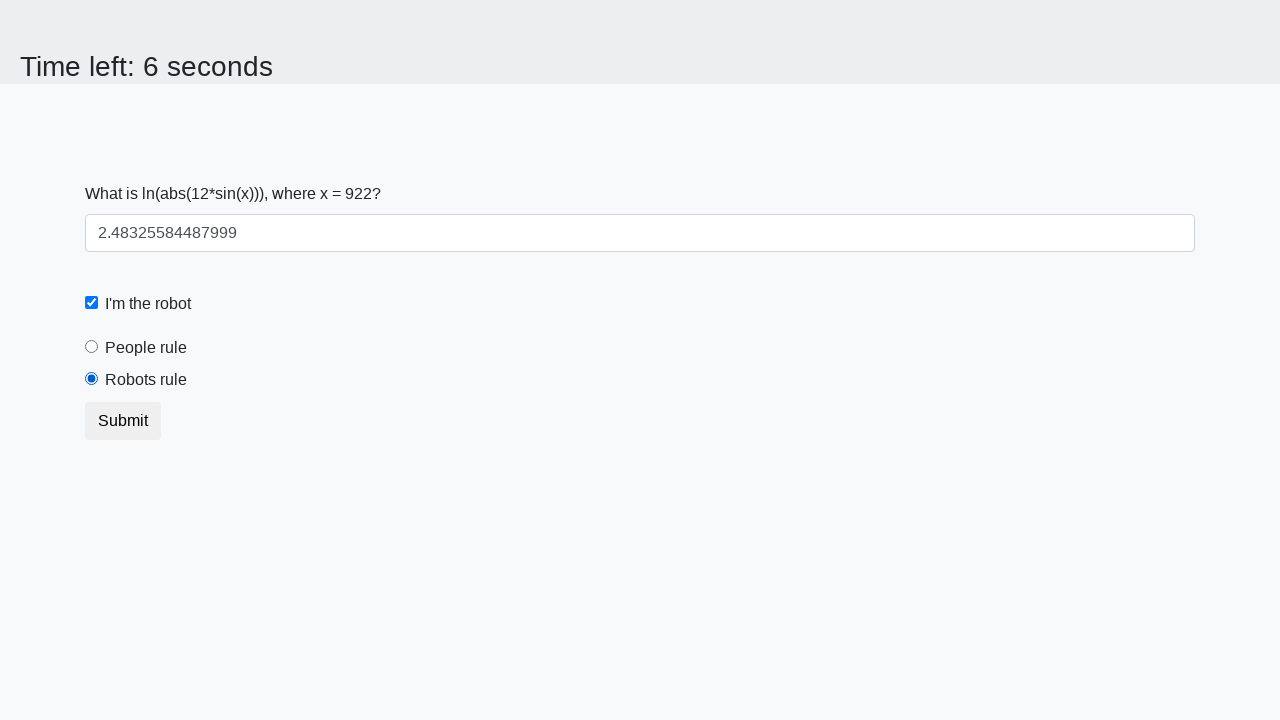

Submitted the form by clicking the submit button at (123, 421) on .btn-default
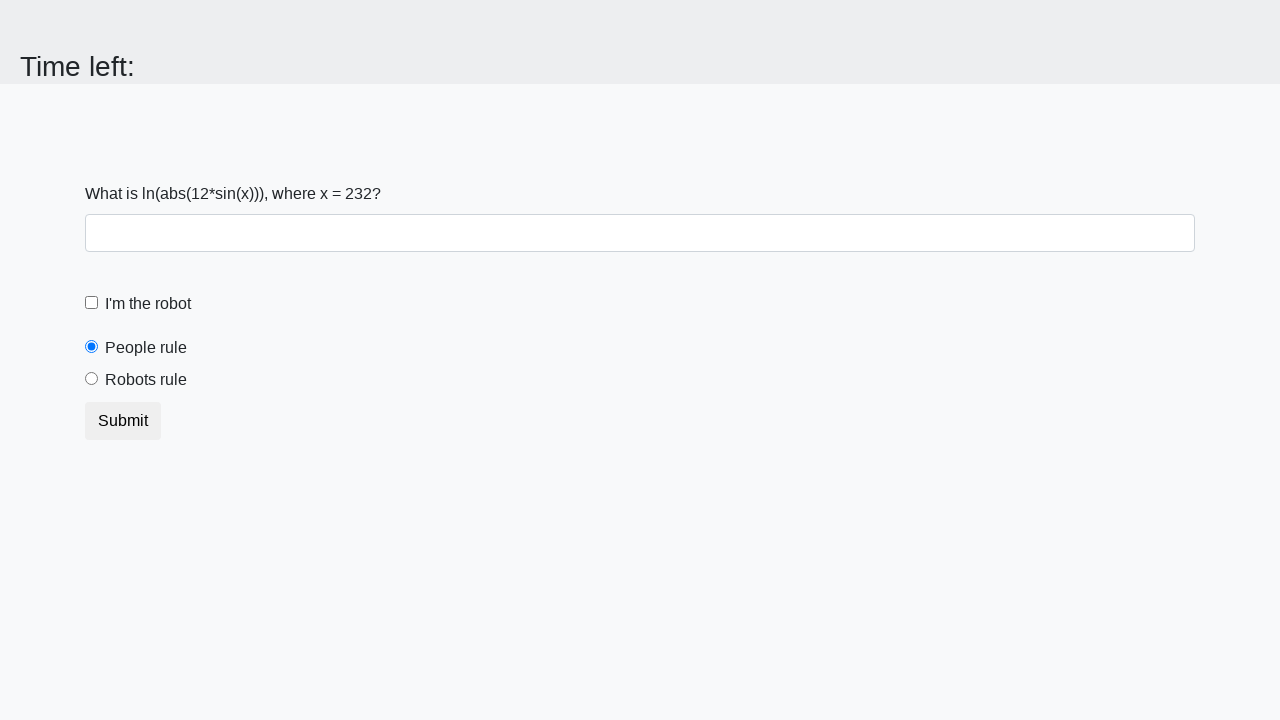

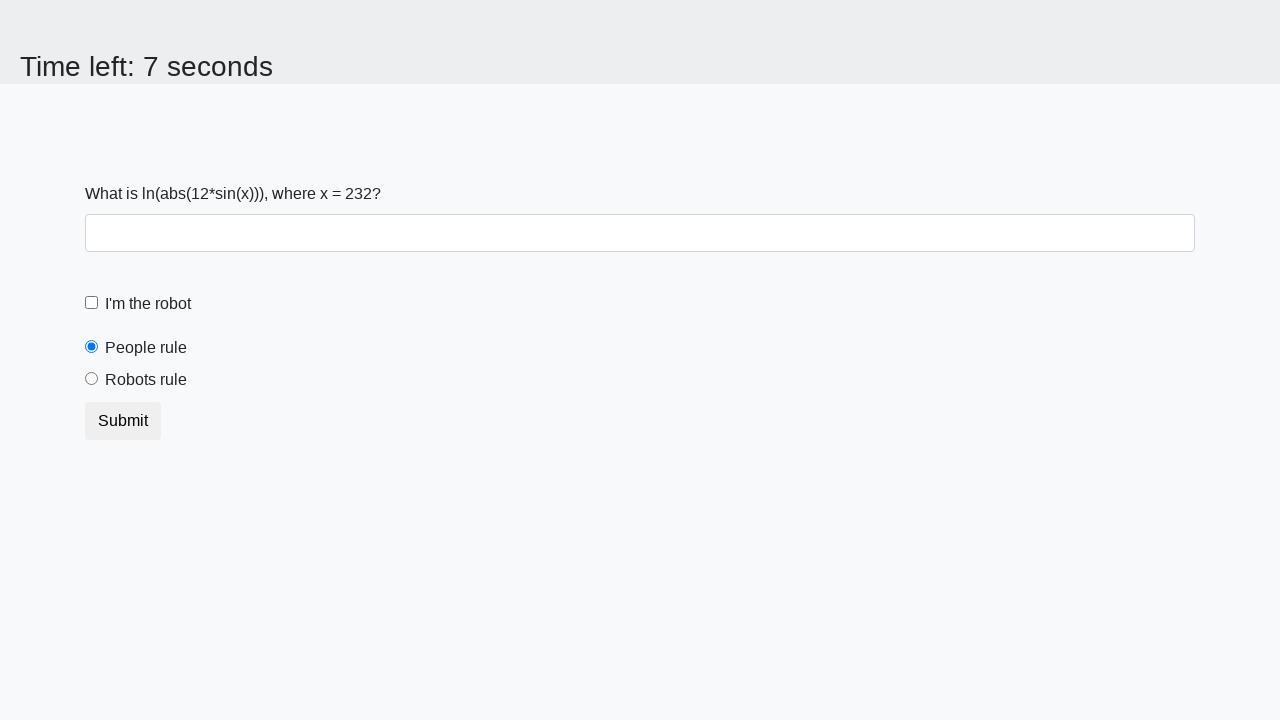